Tests that Clear completed button is hidden when there are no completed items

Starting URL: https://demo.playwright.dev/todomvc

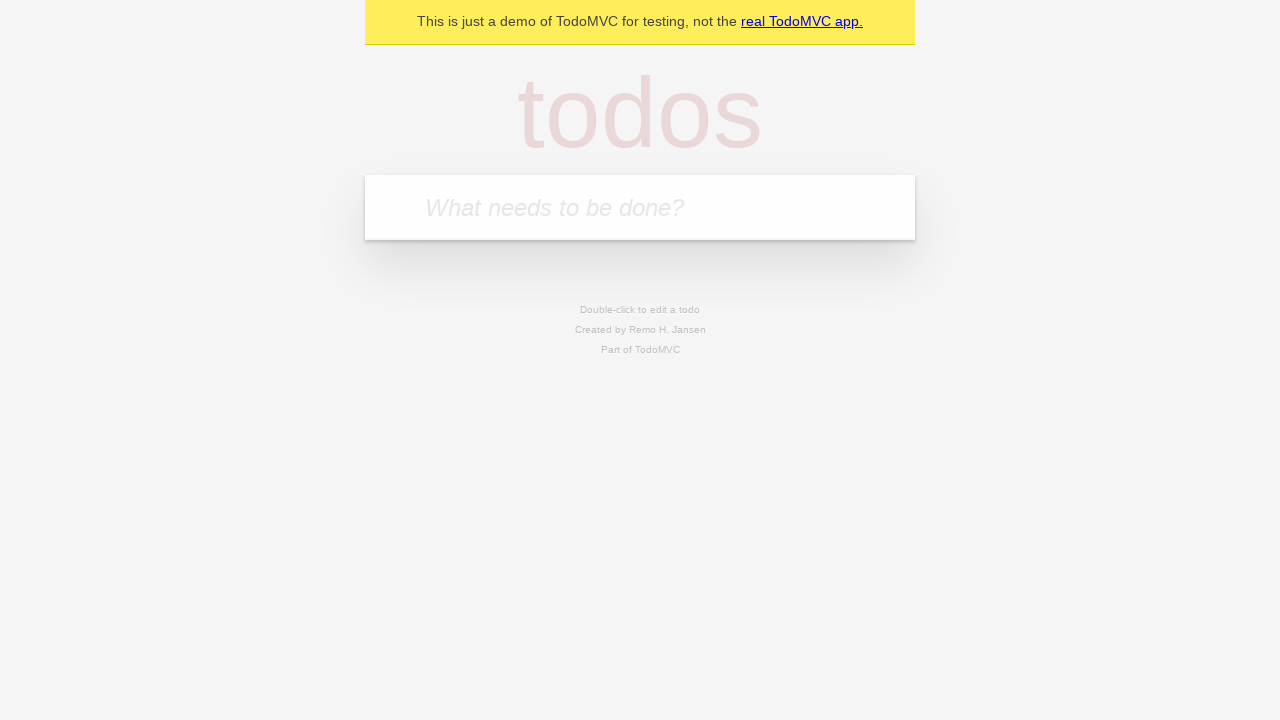

Filled todo input with 'buy some cheese' on internal:attr=[placeholder="What needs to be done?"i]
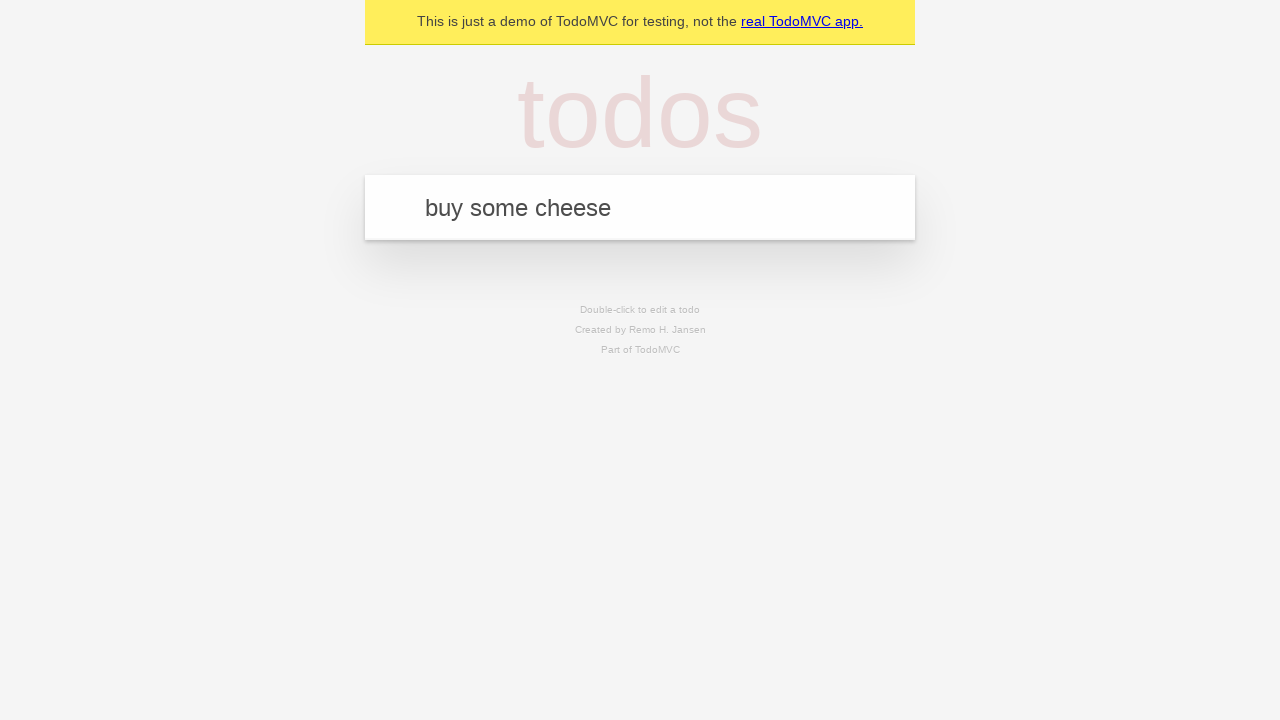

Pressed Enter to create first todo on internal:attr=[placeholder="What needs to be done?"i]
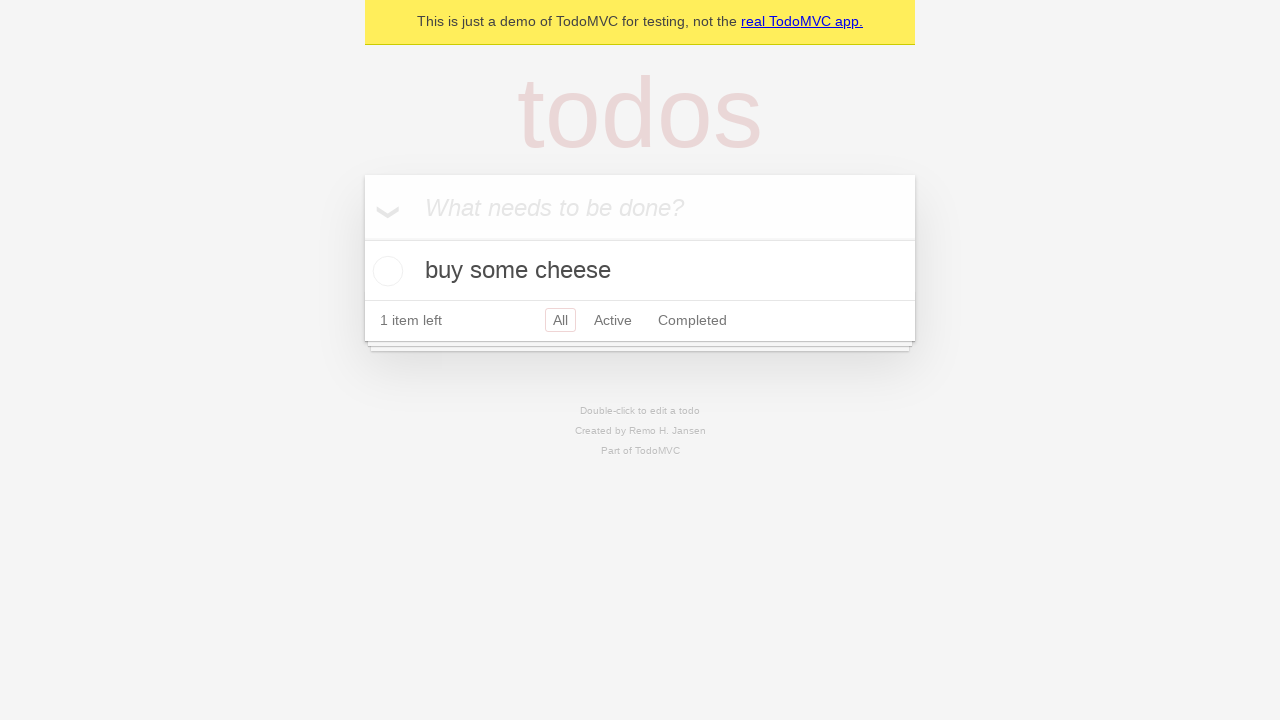

Filled todo input with 'feed the cat' on internal:attr=[placeholder="What needs to be done?"i]
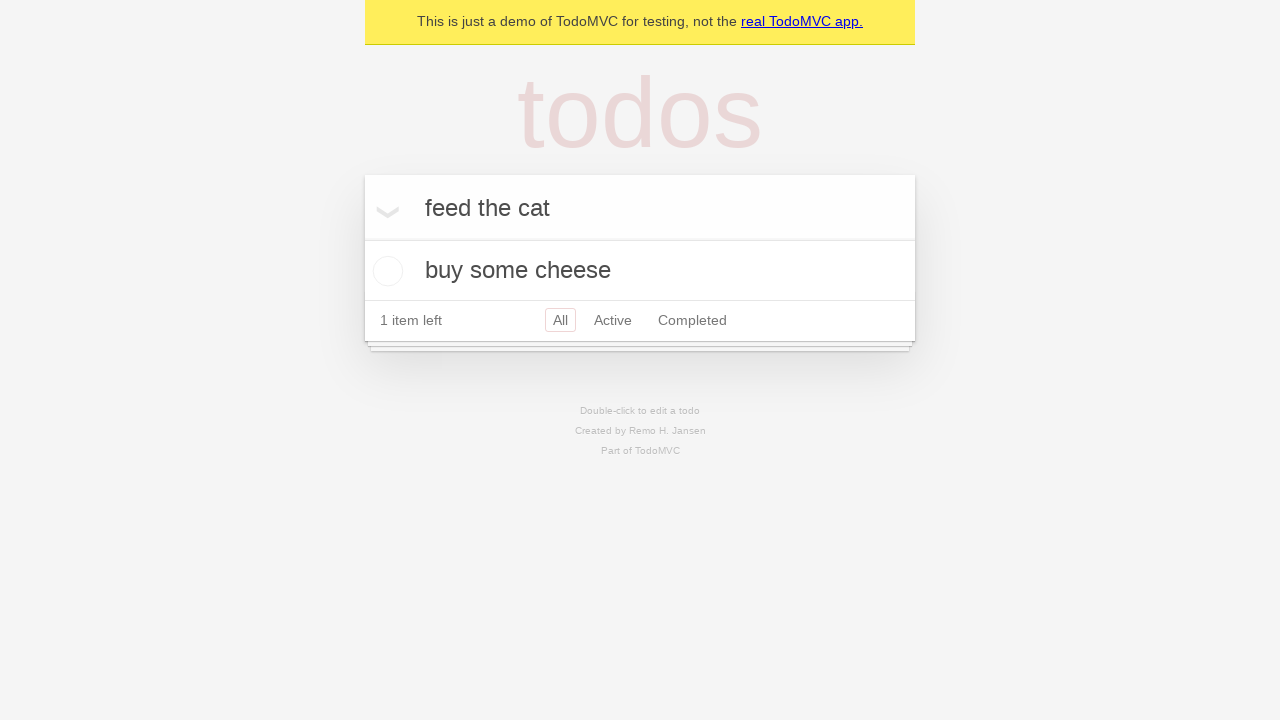

Pressed Enter to create second todo on internal:attr=[placeholder="What needs to be done?"i]
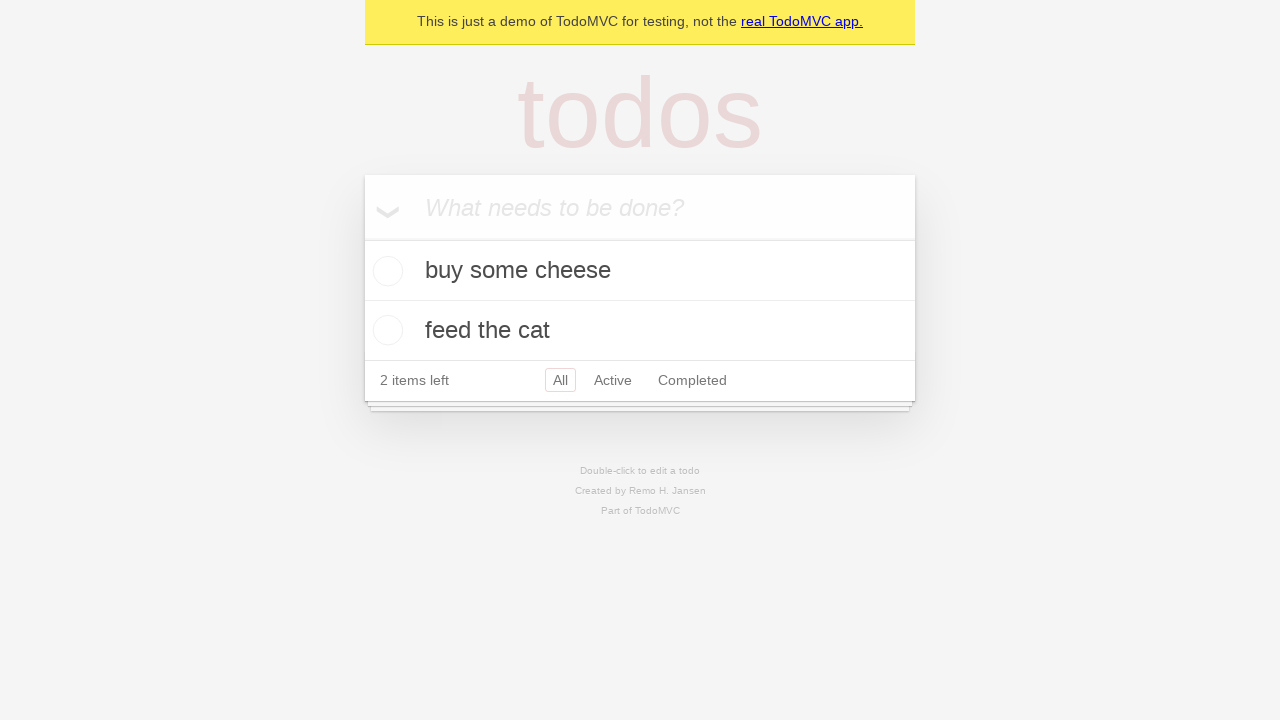

Filled todo input with 'book a doctors appointment' on internal:attr=[placeholder="What needs to be done?"i]
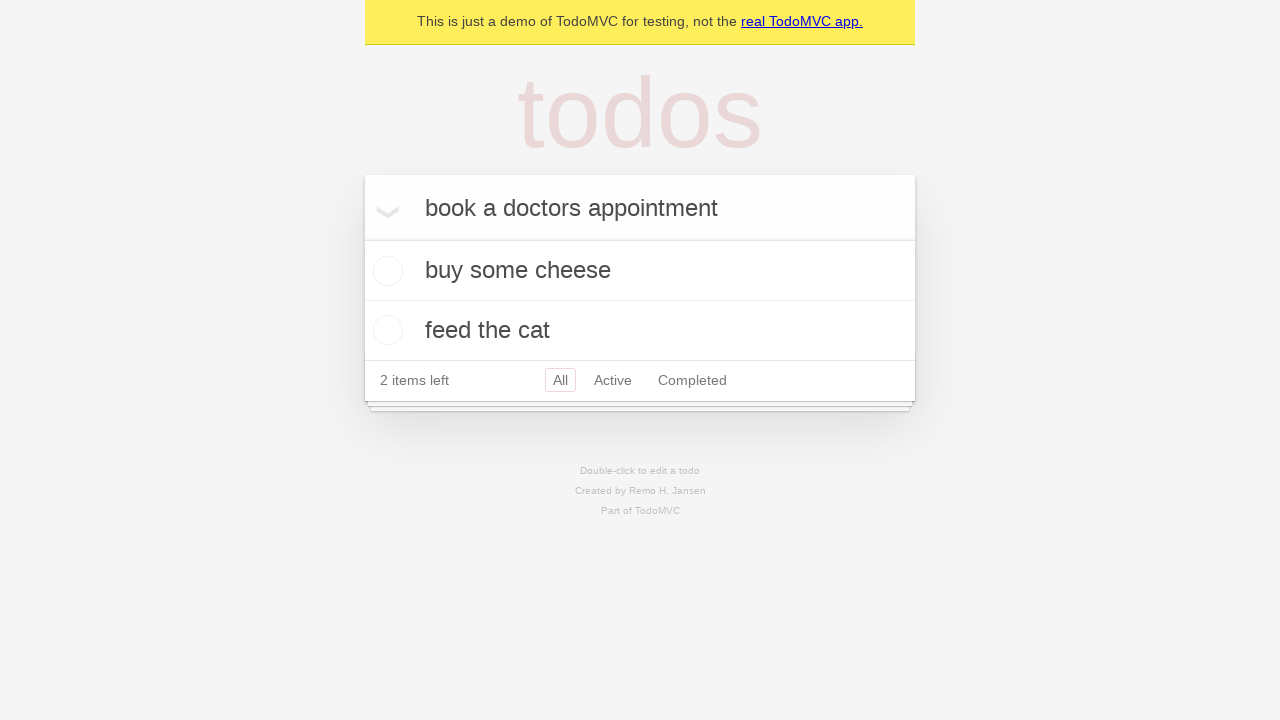

Pressed Enter to create third todo on internal:attr=[placeholder="What needs to be done?"i]
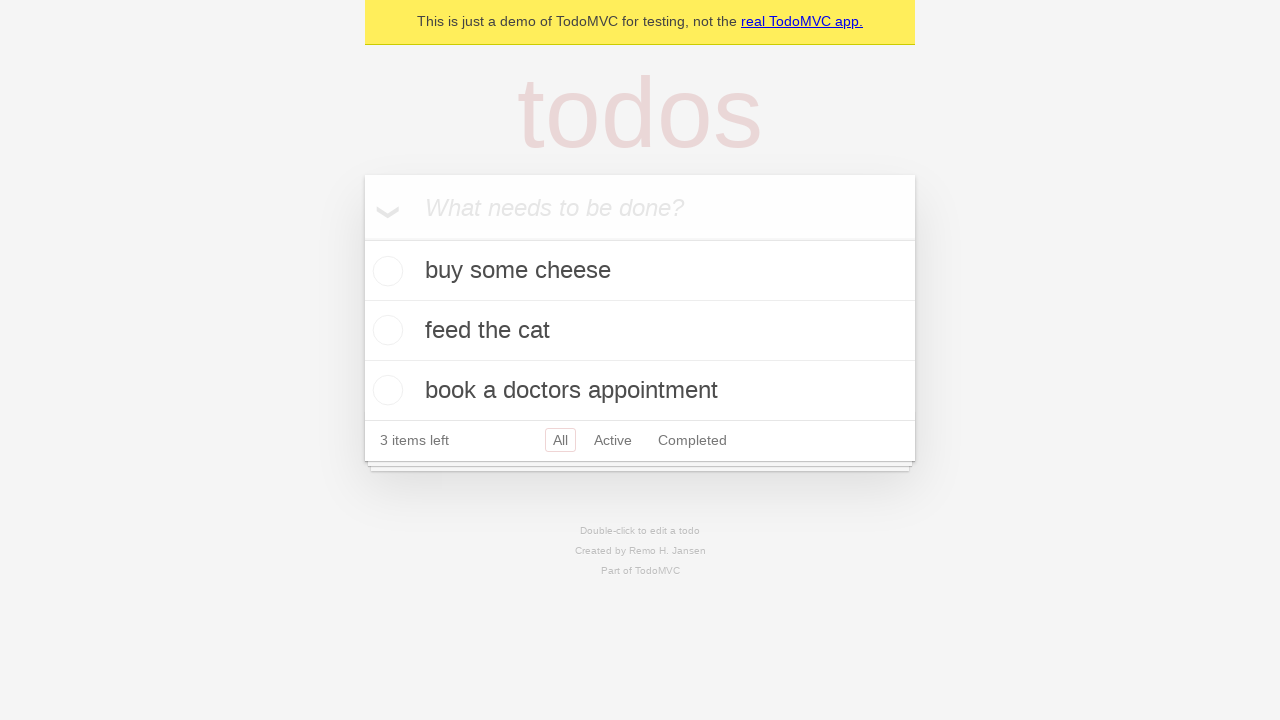

Checked the first todo item at (385, 271) on .todo-list li .toggle >> nth=0
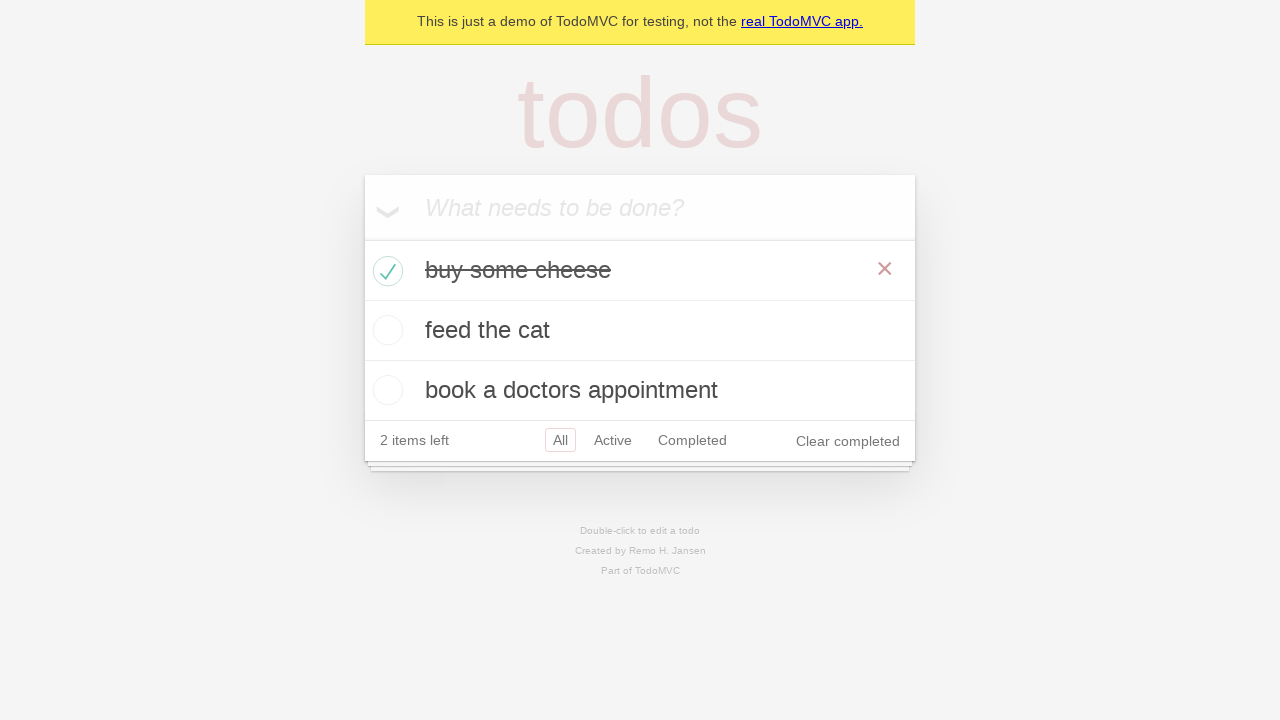

Clicked Clear completed button to remove completed items at (848, 441) on internal:role=button[name="Clear completed"i]
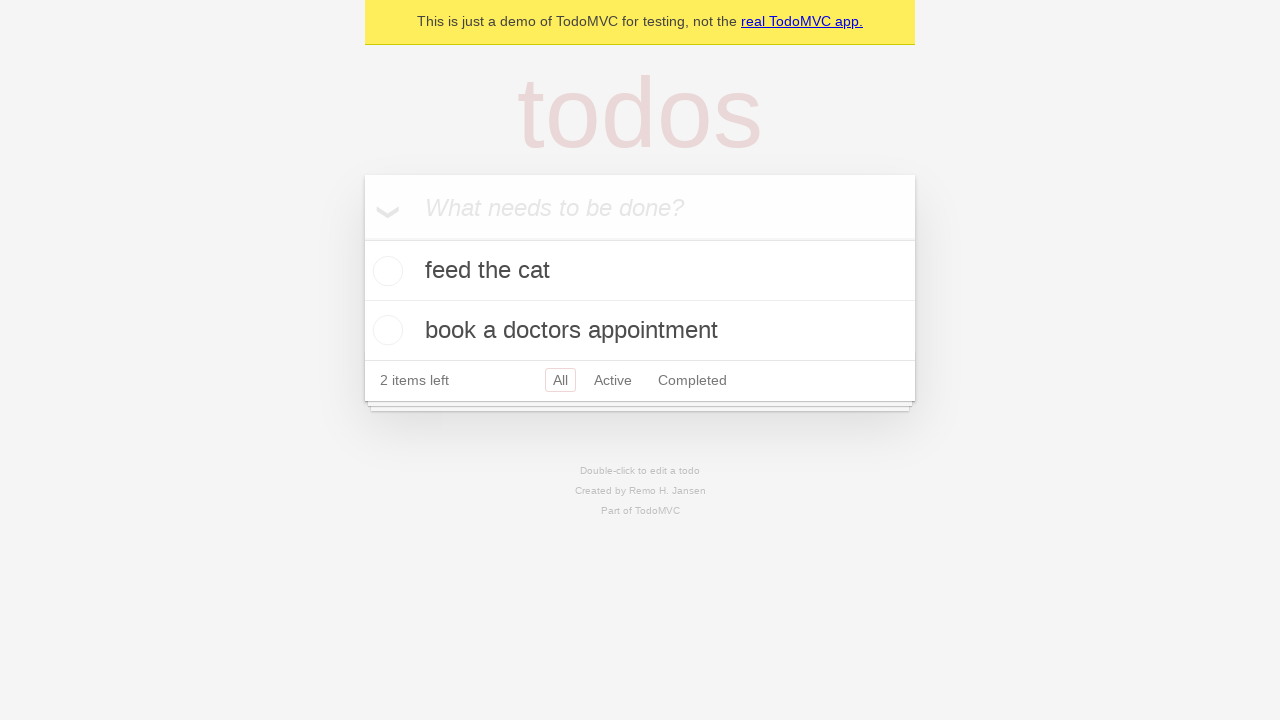

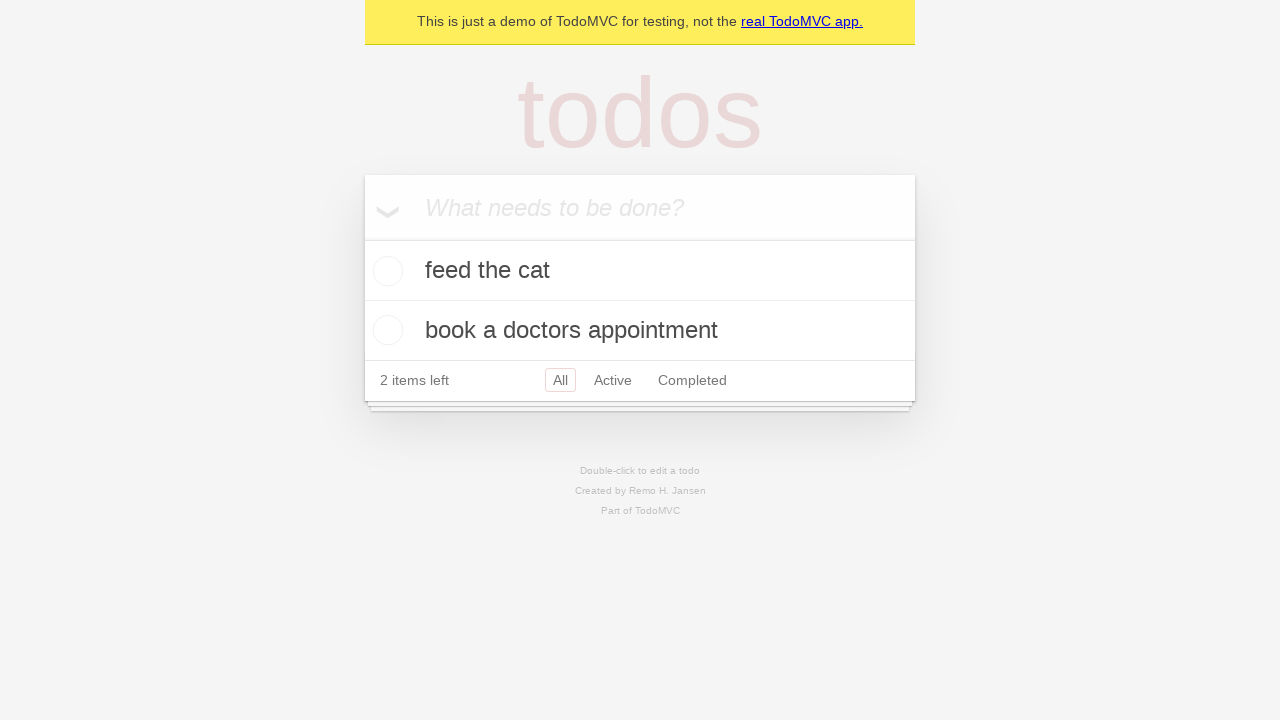